Tests browser window resizing functionality by setting the window position to (0,0) and then resizing it to 100x200 pixels

Starting URL: https://www.w3schools.com/

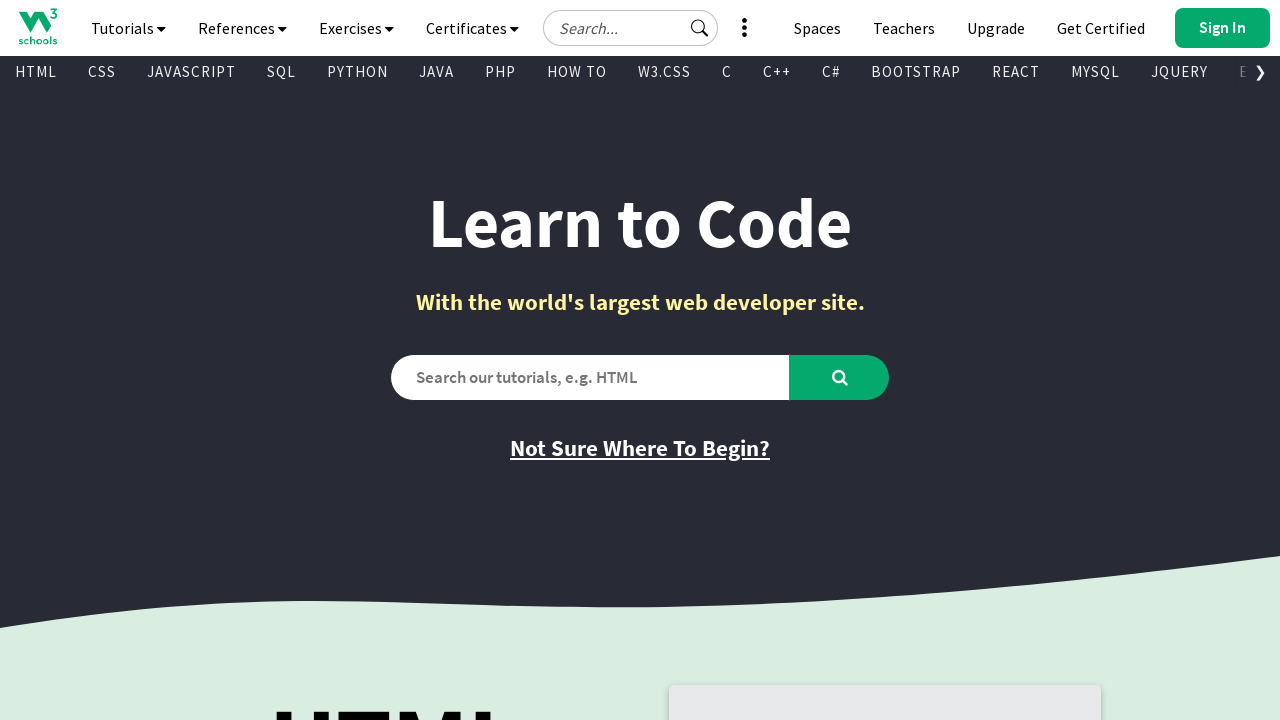

Set browser window position to top-left corner (0, 0)
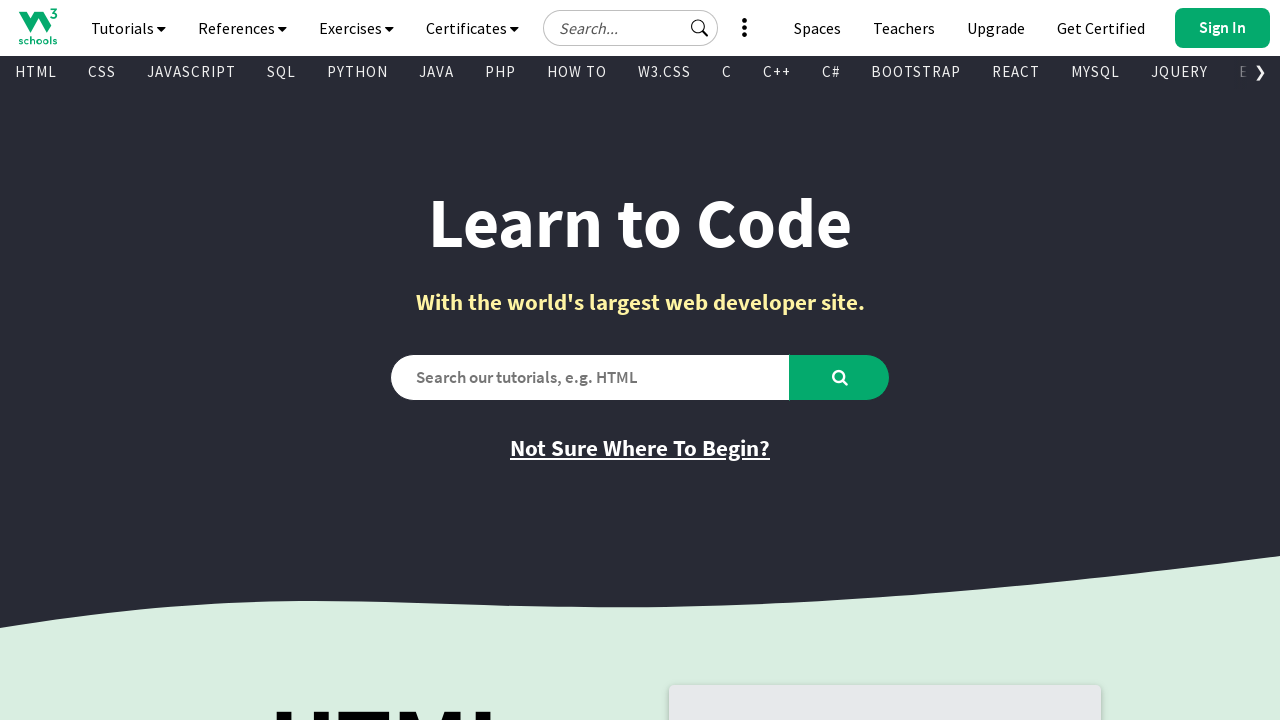

Resized browser window to 100x200 pixels
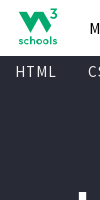

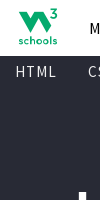